Tests that new items are appended to the bottom of the list and counter shows correct count

Starting URL: https://demo.playwright.dev/todomvc

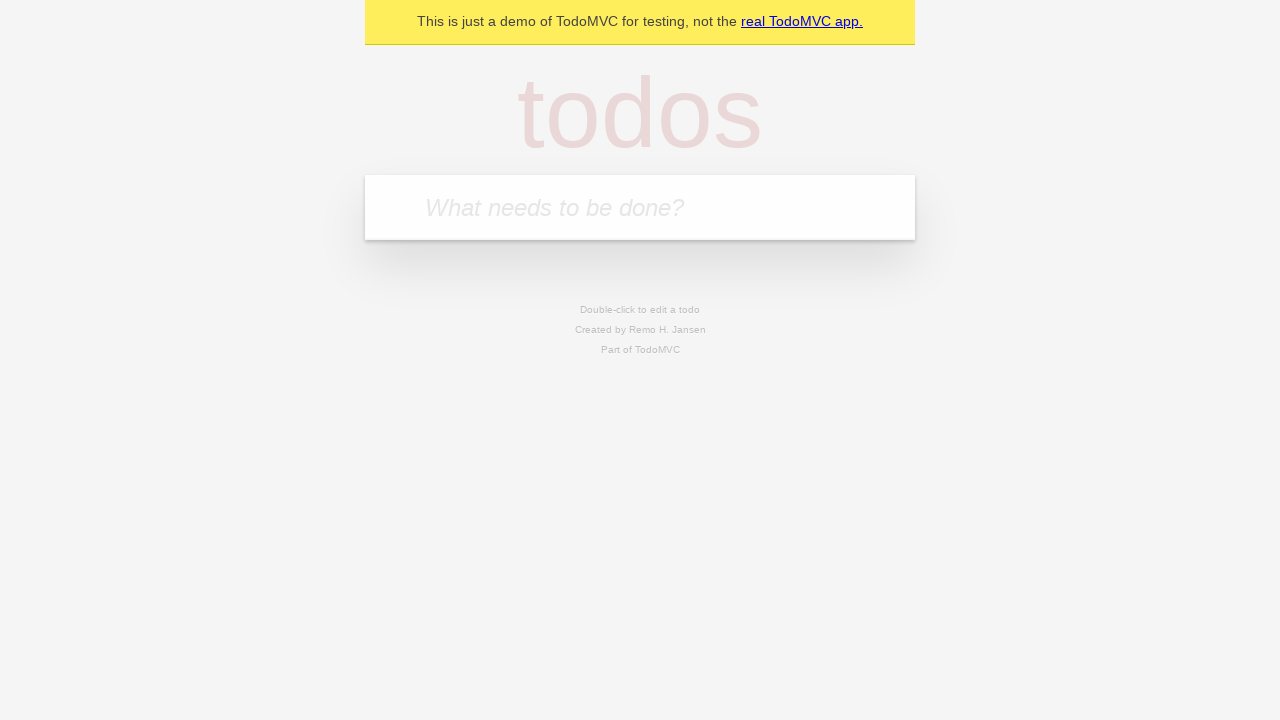

Located the todo input field
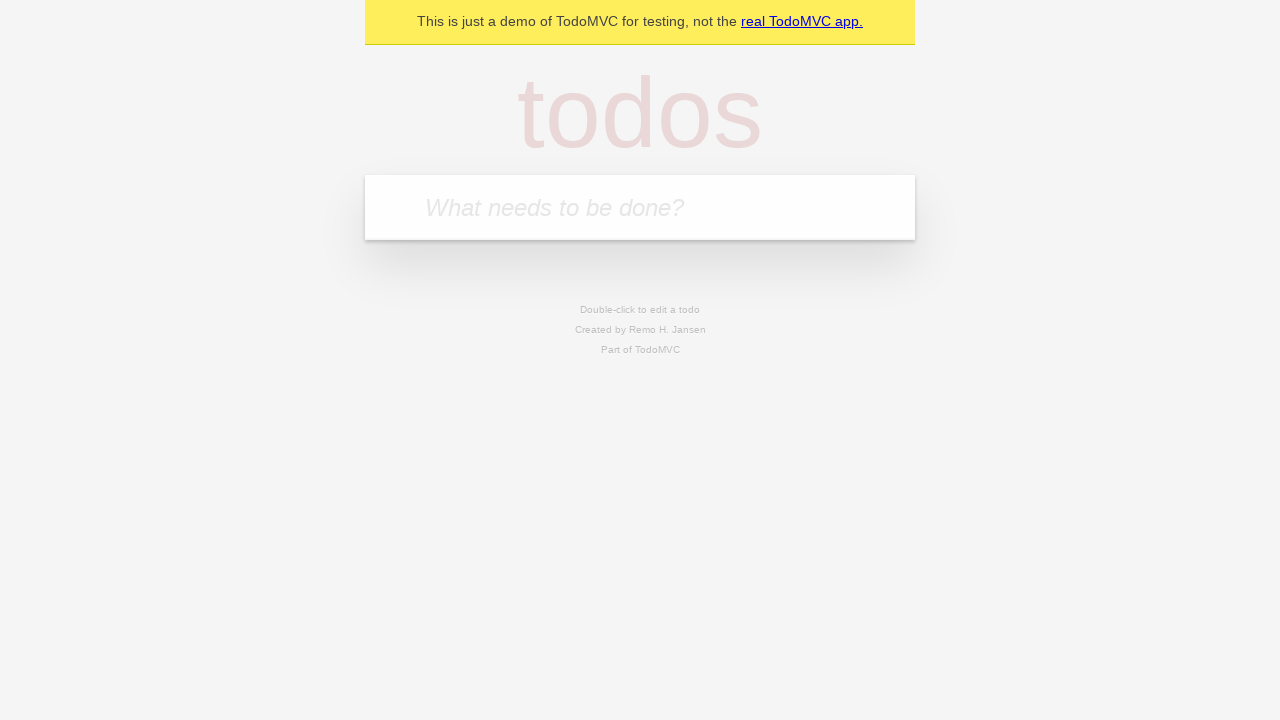

Filled todo input with 'buy some cheese' on internal:attr=[placeholder="What needs to be done?"i]
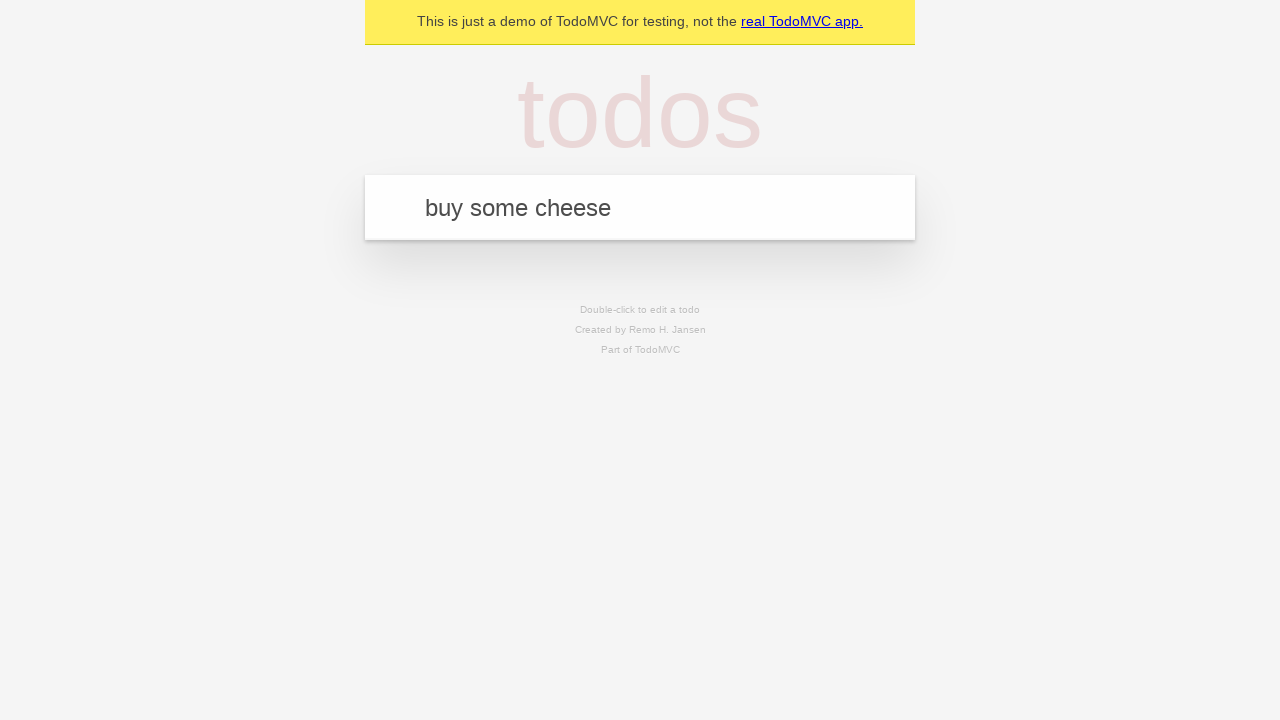

Pressed Enter to add 'buy some cheese' to the list on internal:attr=[placeholder="What needs to be done?"i]
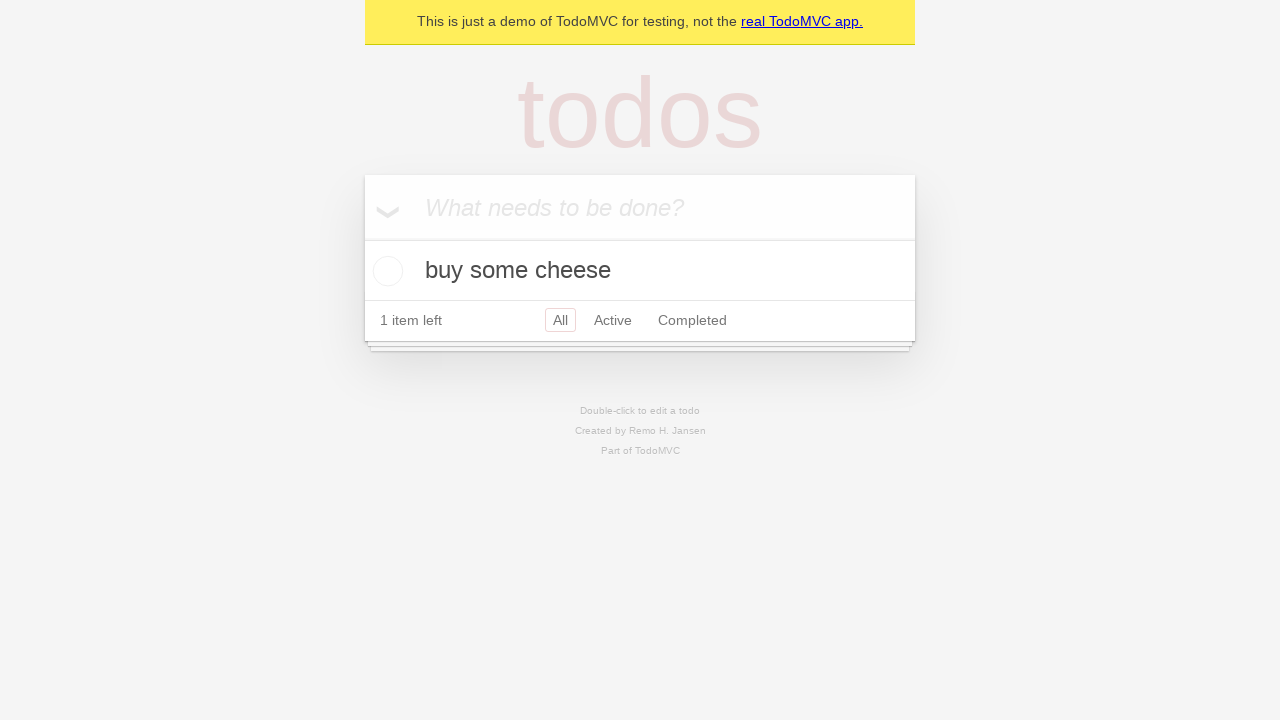

Filled todo input with 'feed the cat' on internal:attr=[placeholder="What needs to be done?"i]
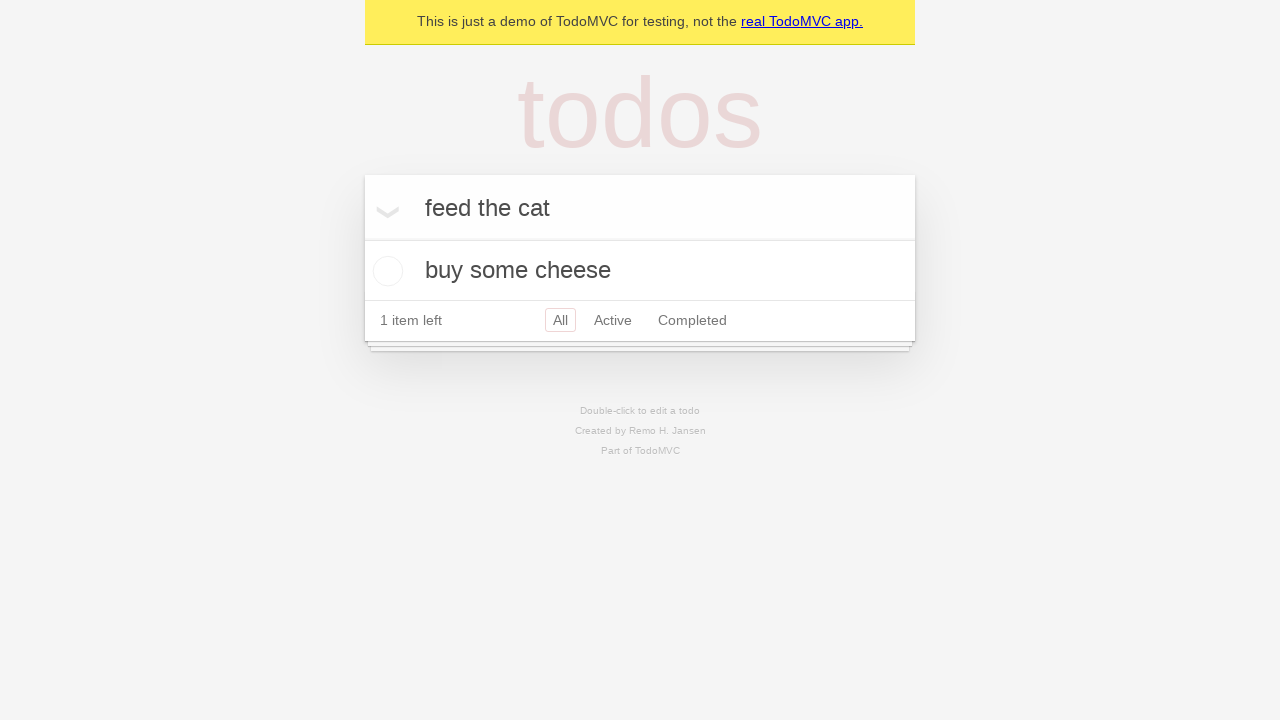

Pressed Enter to add 'feed the cat' to the list on internal:attr=[placeholder="What needs to be done?"i]
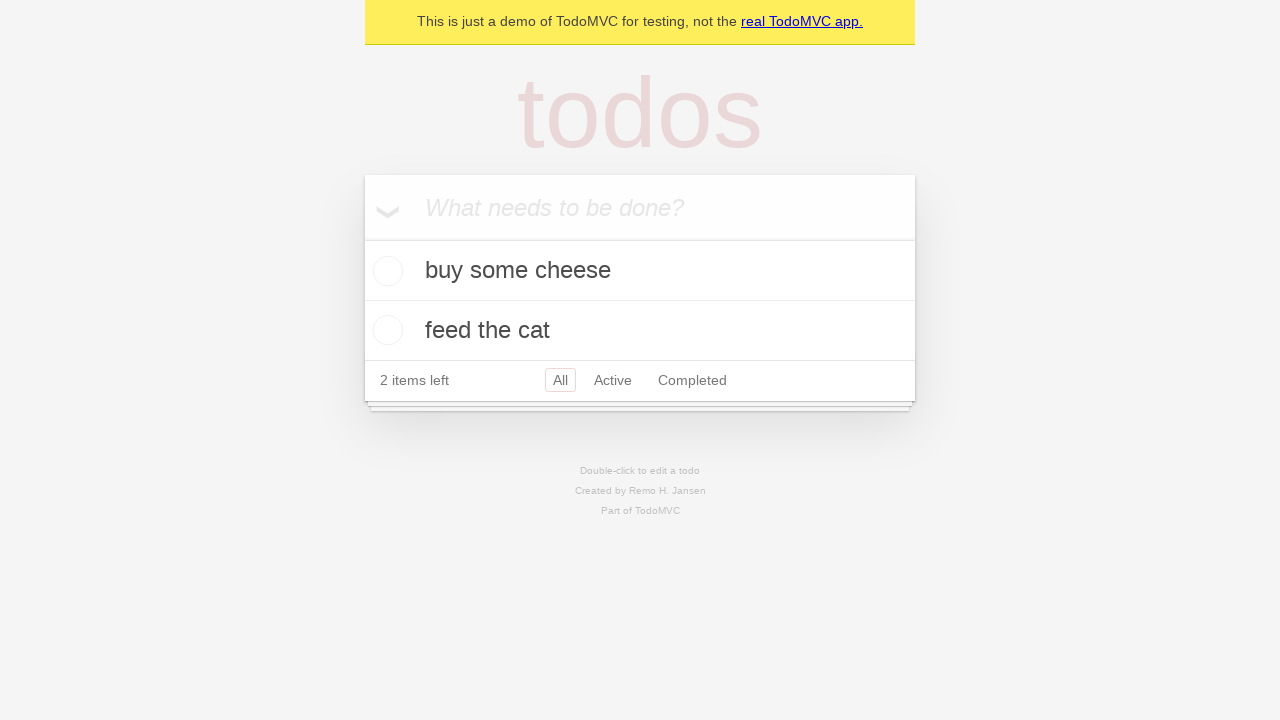

Filled todo input with 'book a doctors appointment' on internal:attr=[placeholder="What needs to be done?"i]
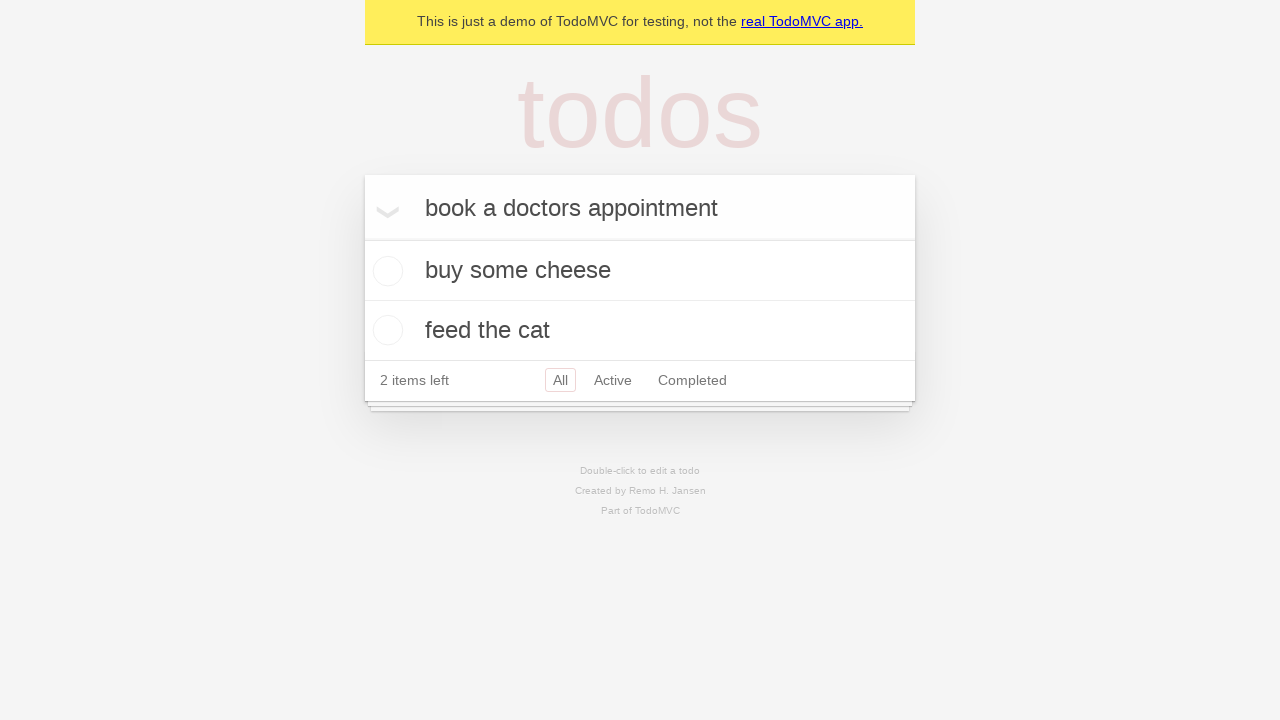

Pressed Enter to add 'book a doctors appointment' to the list on internal:attr=[placeholder="What needs to be done?"i]
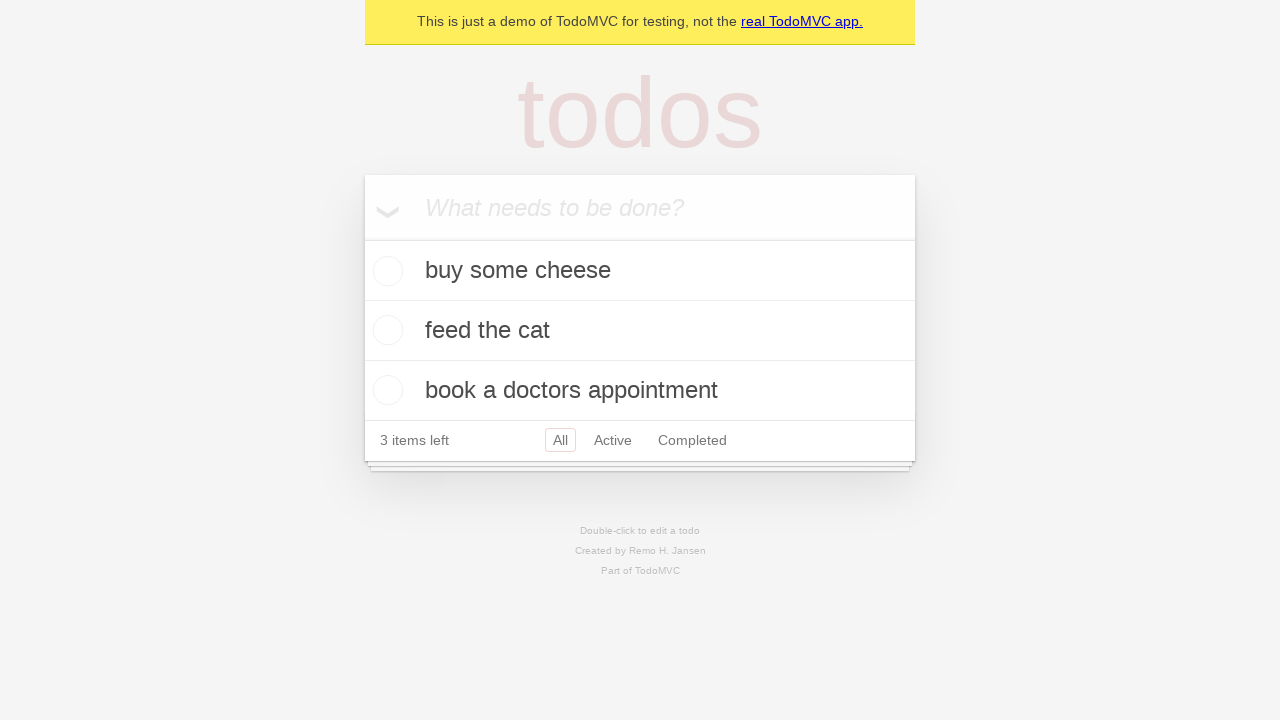

Verified that all 3 items were added and counter shows '3 items left'
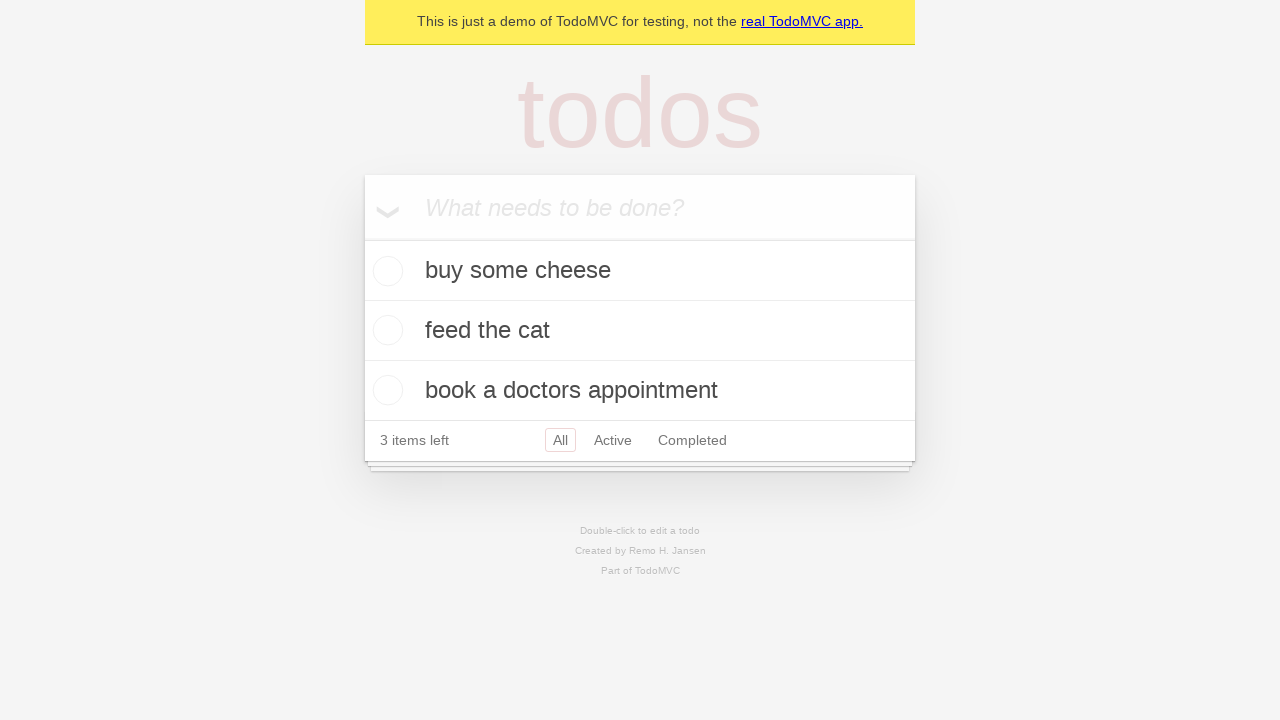

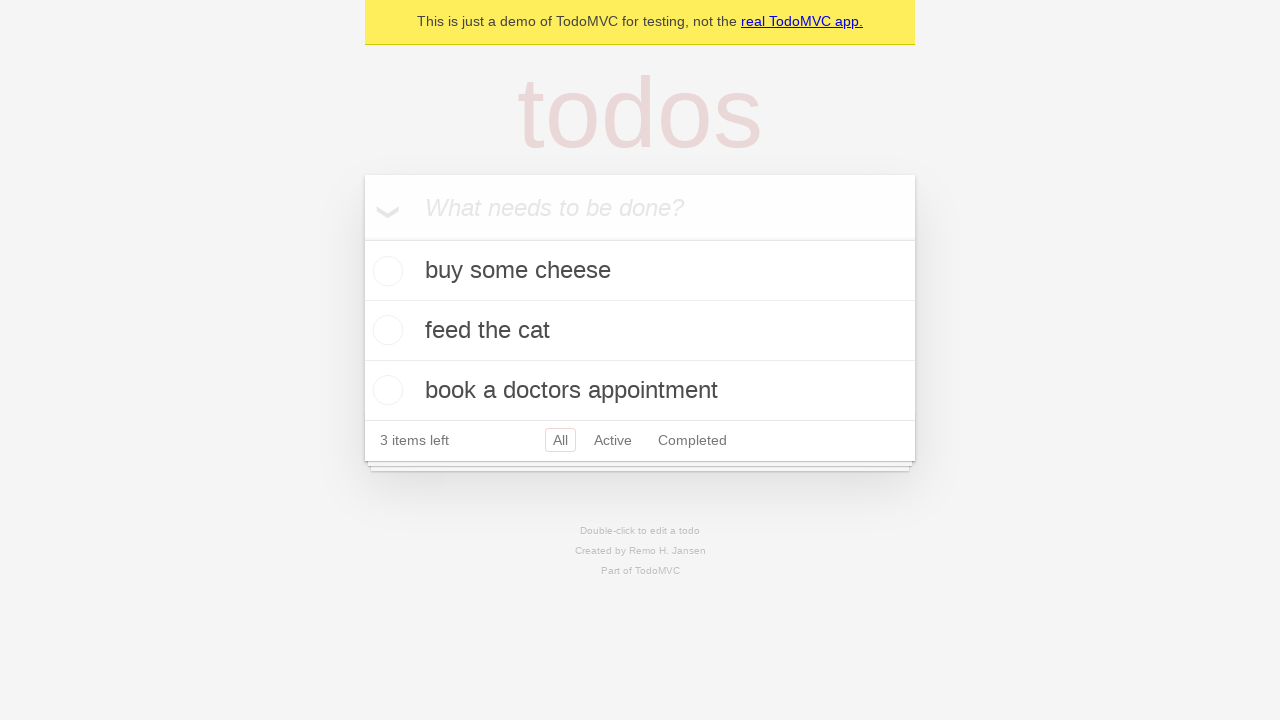